Creates a new paste on Pastebin.com by filling in code content, selecting Bash syntax highlighting, setting 10-minute expiration, entering a paste name, and submitting the form.

Starting URL: https://pastebin.com

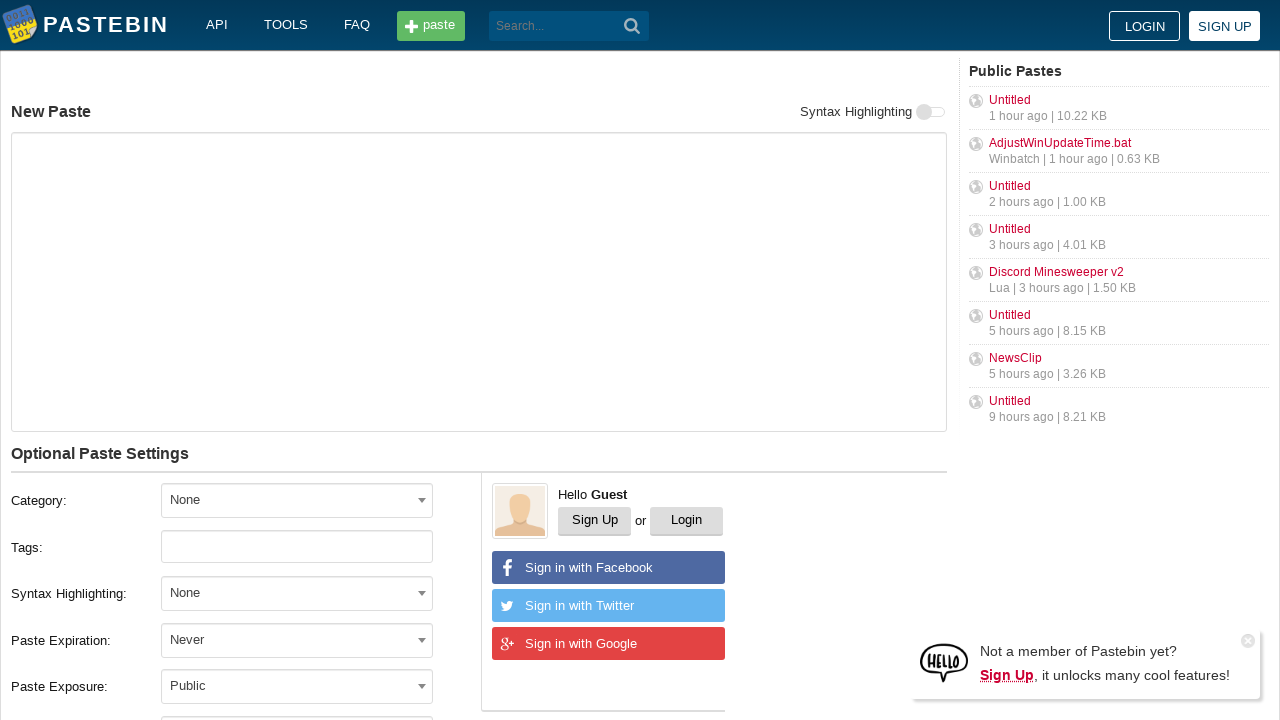

Filled code/text area with bash commands on #postform-text
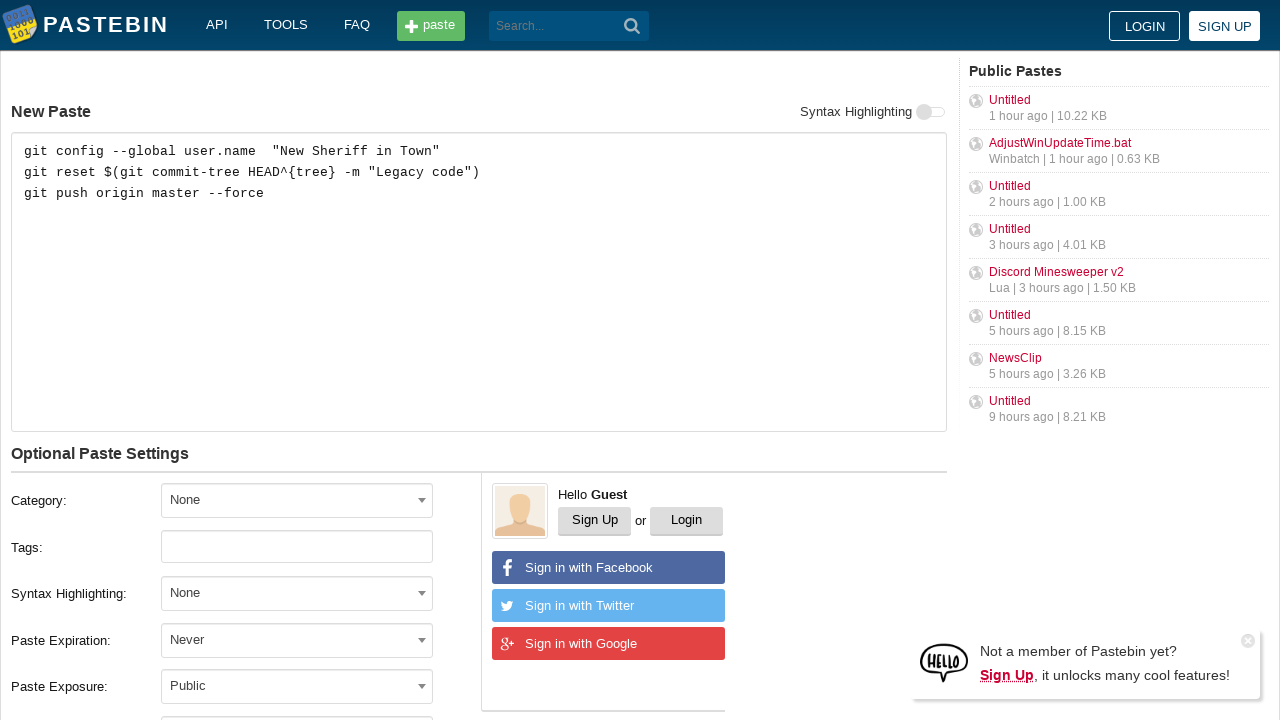

Clicked syntax highlighting dropdown at (297, 593) on #select2-postform-format-container
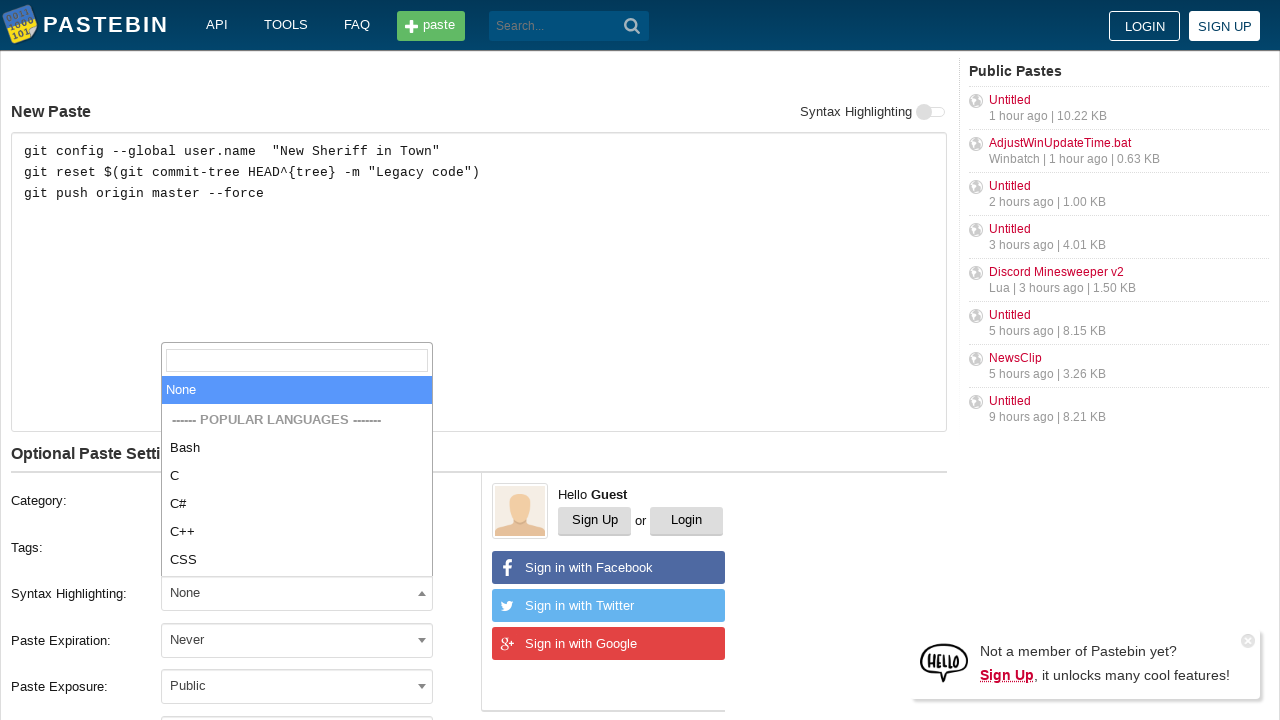

Selected Bash syntax highlighting at (297, 448) on xpath=//li[text()='Bash']
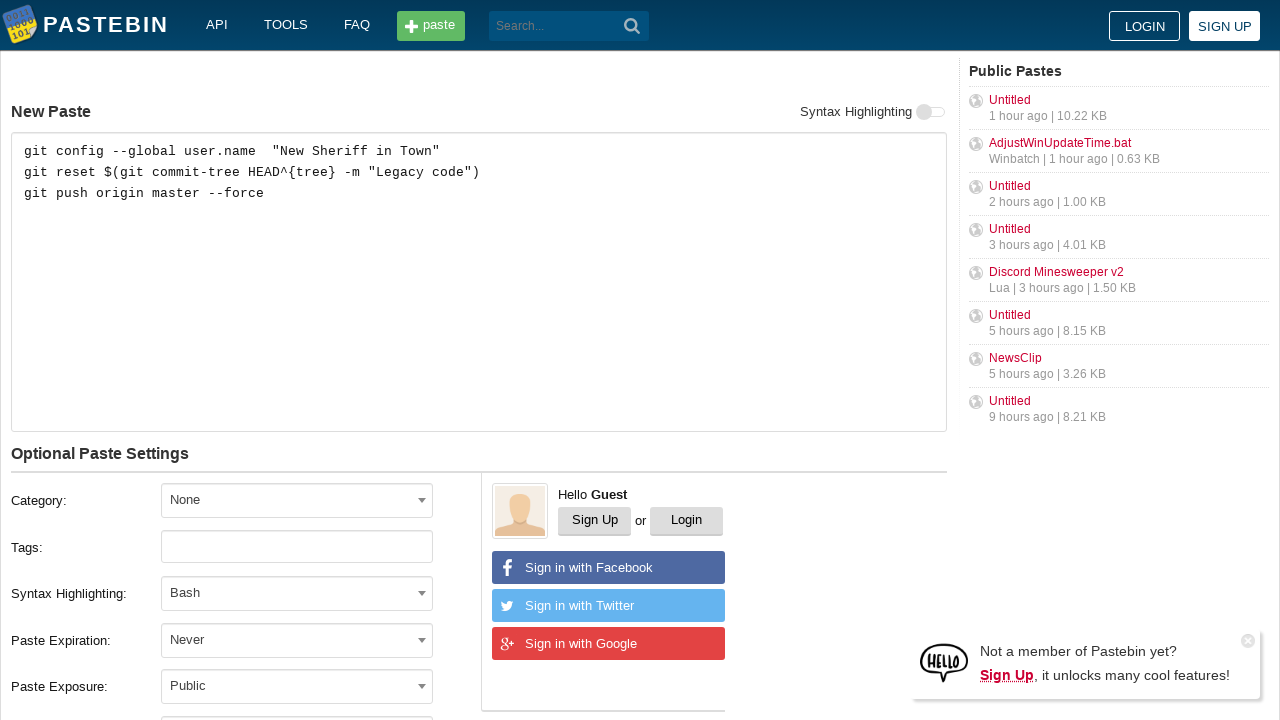

Clicked paste expiration dropdown at (297, 640) on #select2-postform-expiration-container
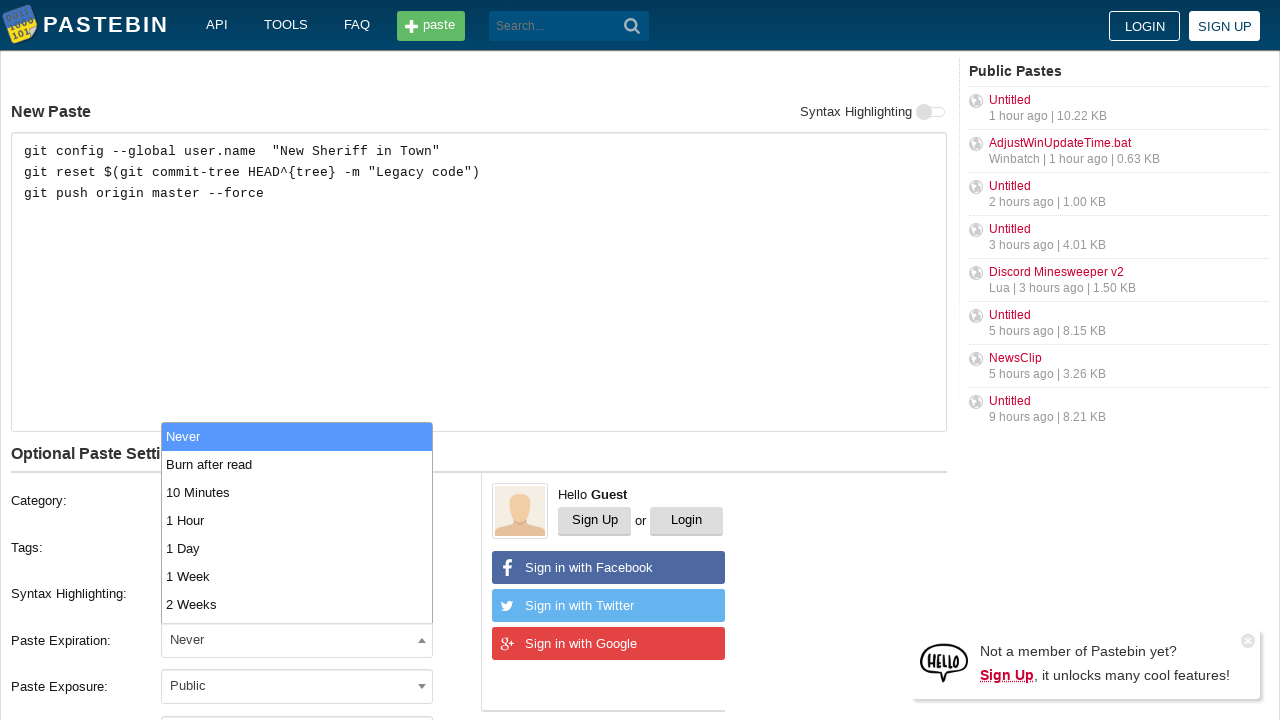

Selected 10 Minutes expiration at (297, 492) on xpath=//li[text()='10 Minutes']
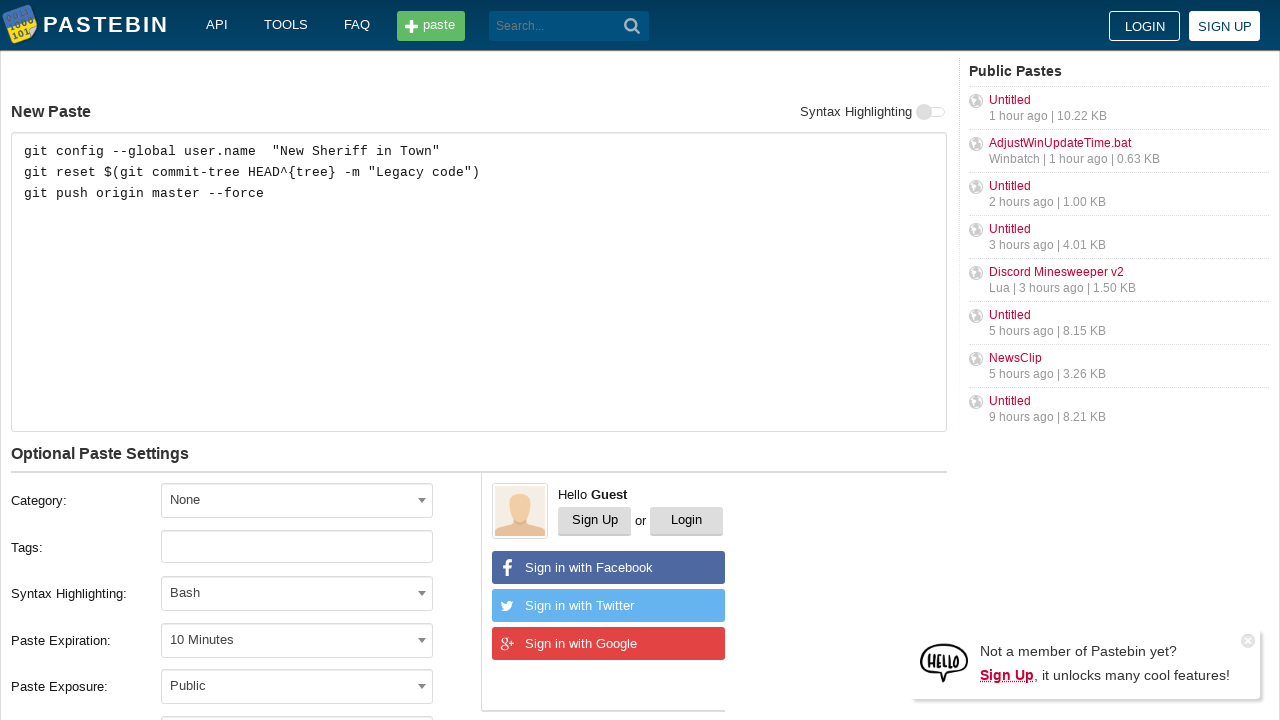

Filled paste name field with 'how to gain dominance among developers' on #postform-name
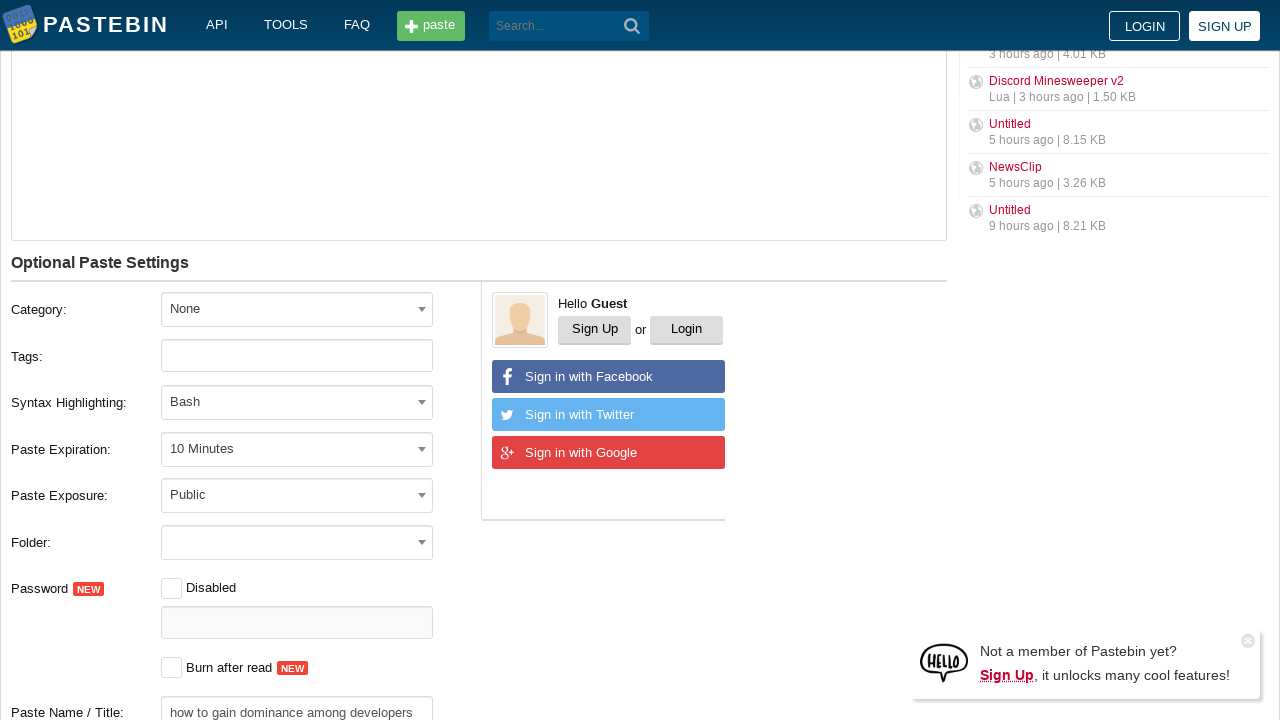

Clicked submit button to create paste at (632, 26) on button[type='submit']
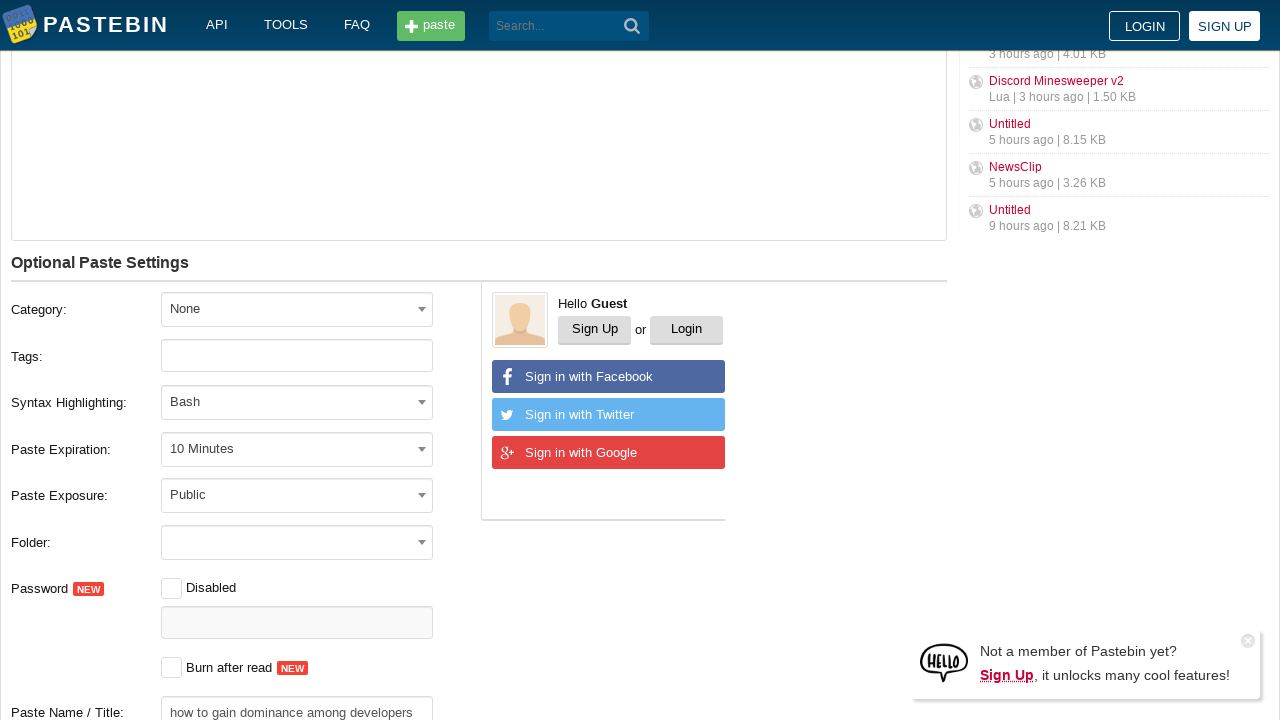

Paste page loaded successfully
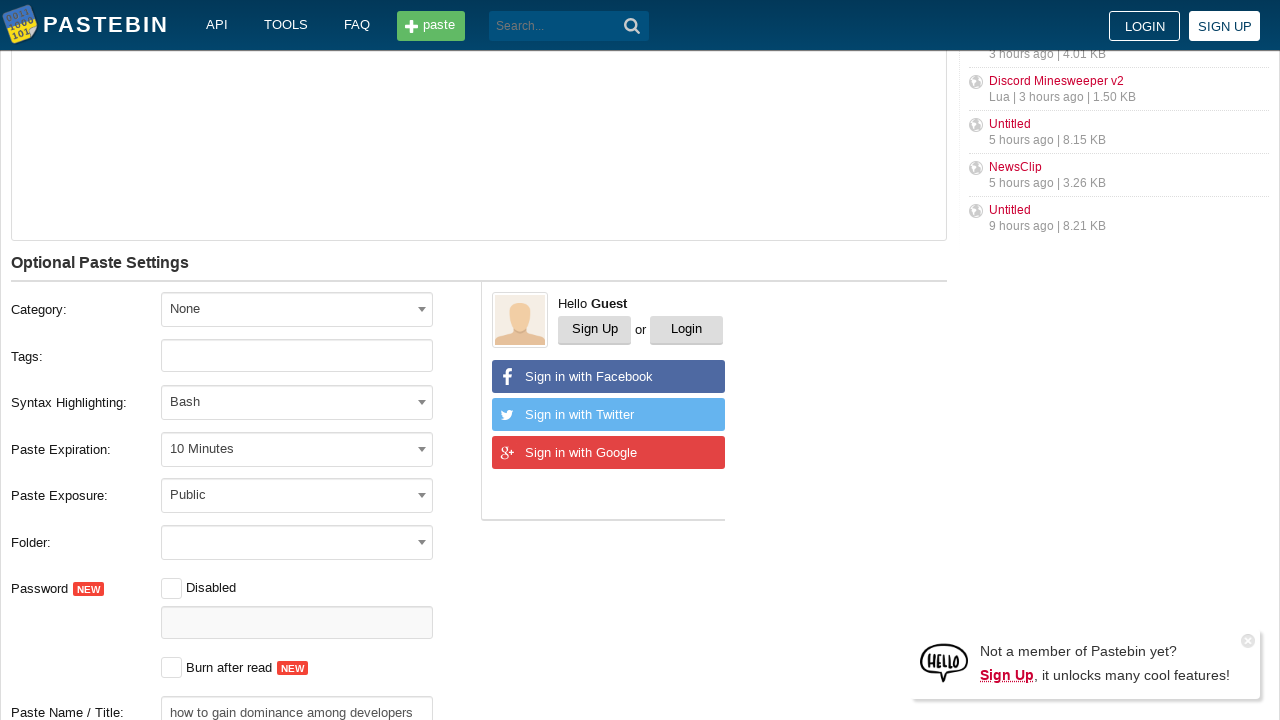

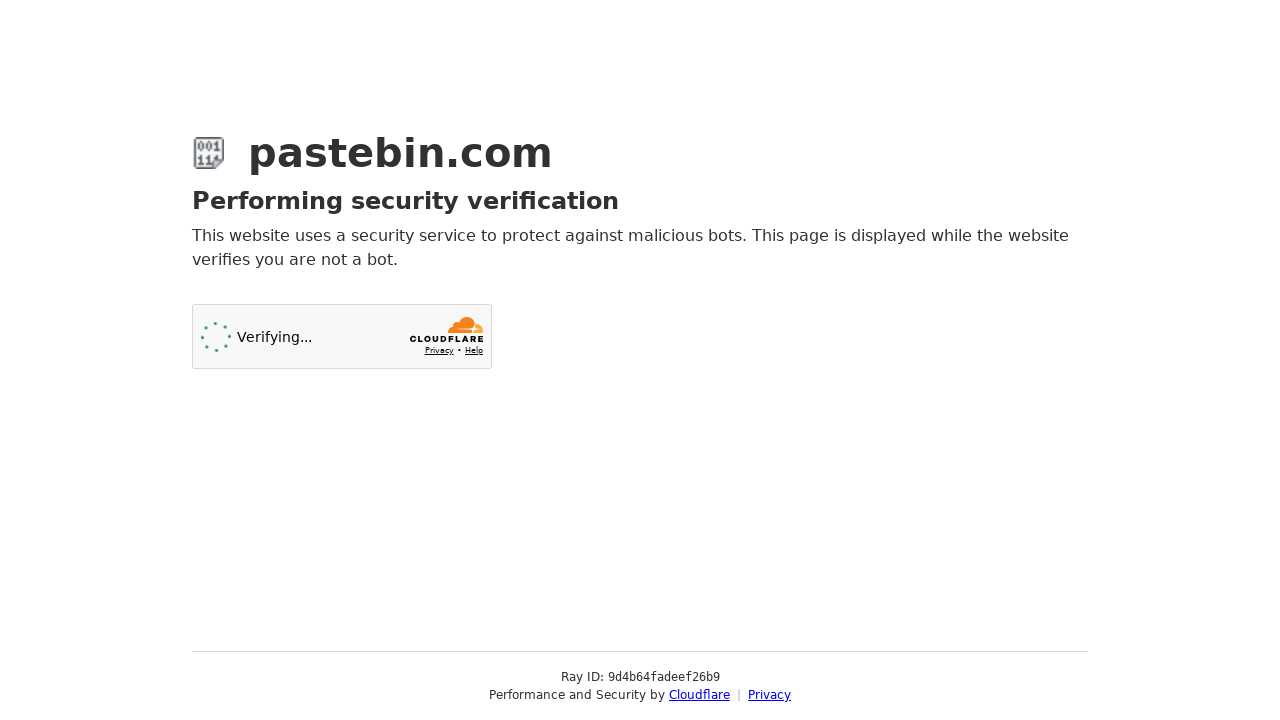